Tests double-click functionality by double-clicking a button.

Starting URL: https://qa-practice.netlify.app/double-click

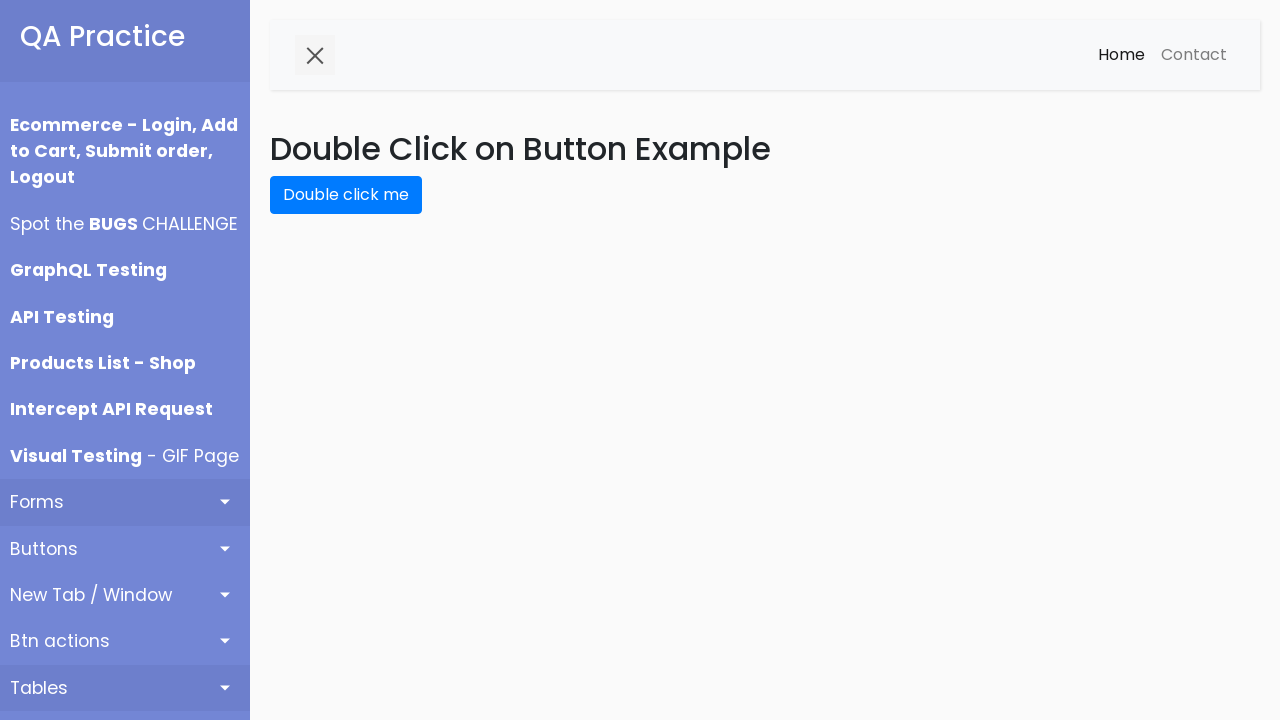

Double-clicked the button to trigger double-click functionality at (346, 195) on button#double-click-btn
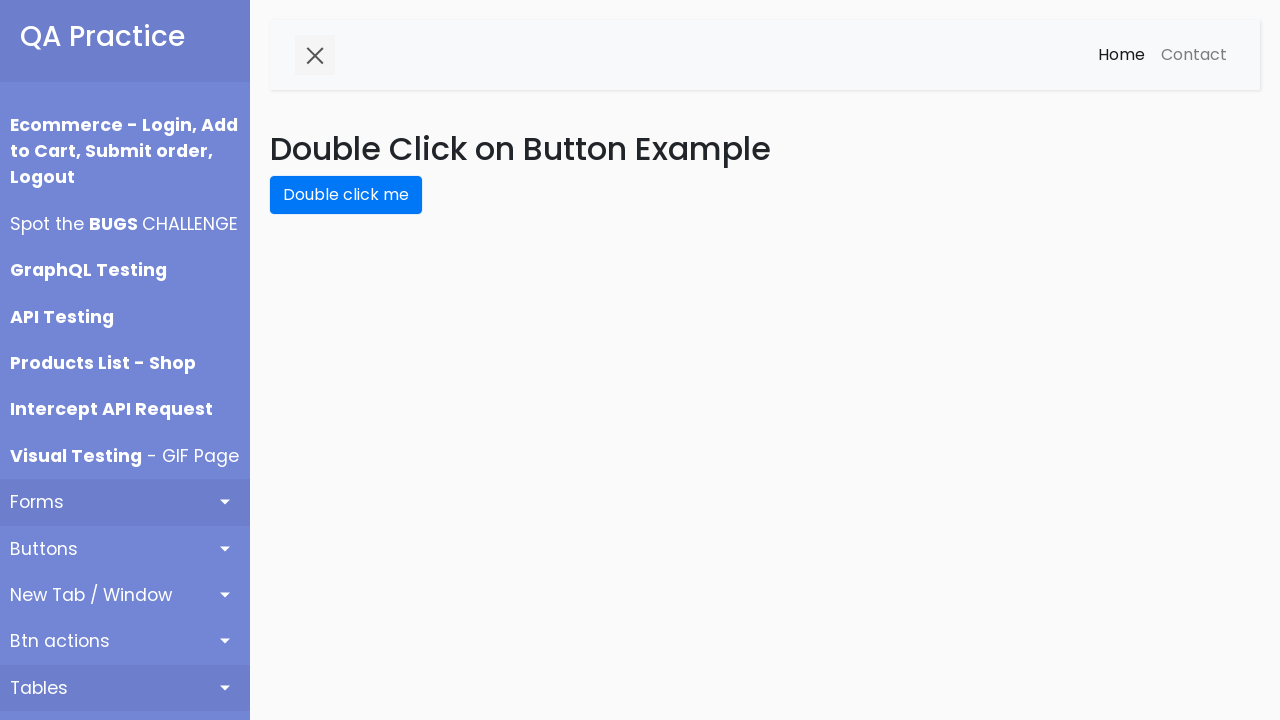

Waited 1 second to observe the result of double-click action
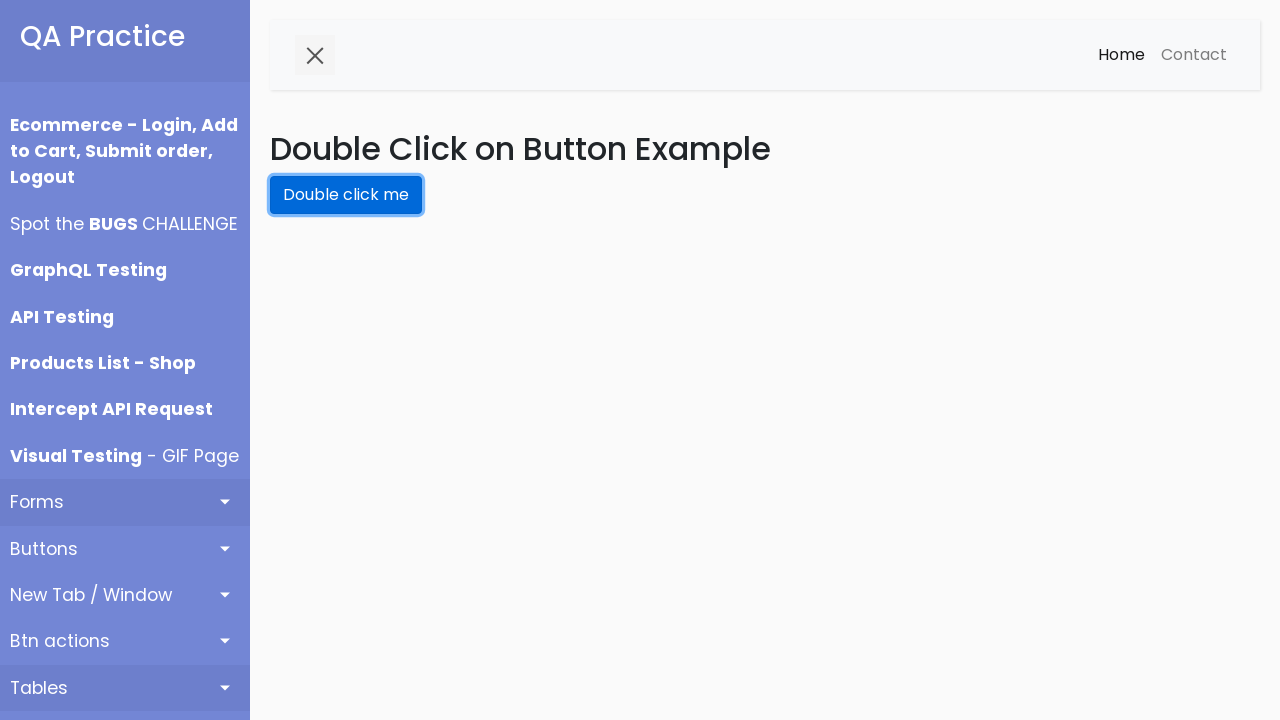

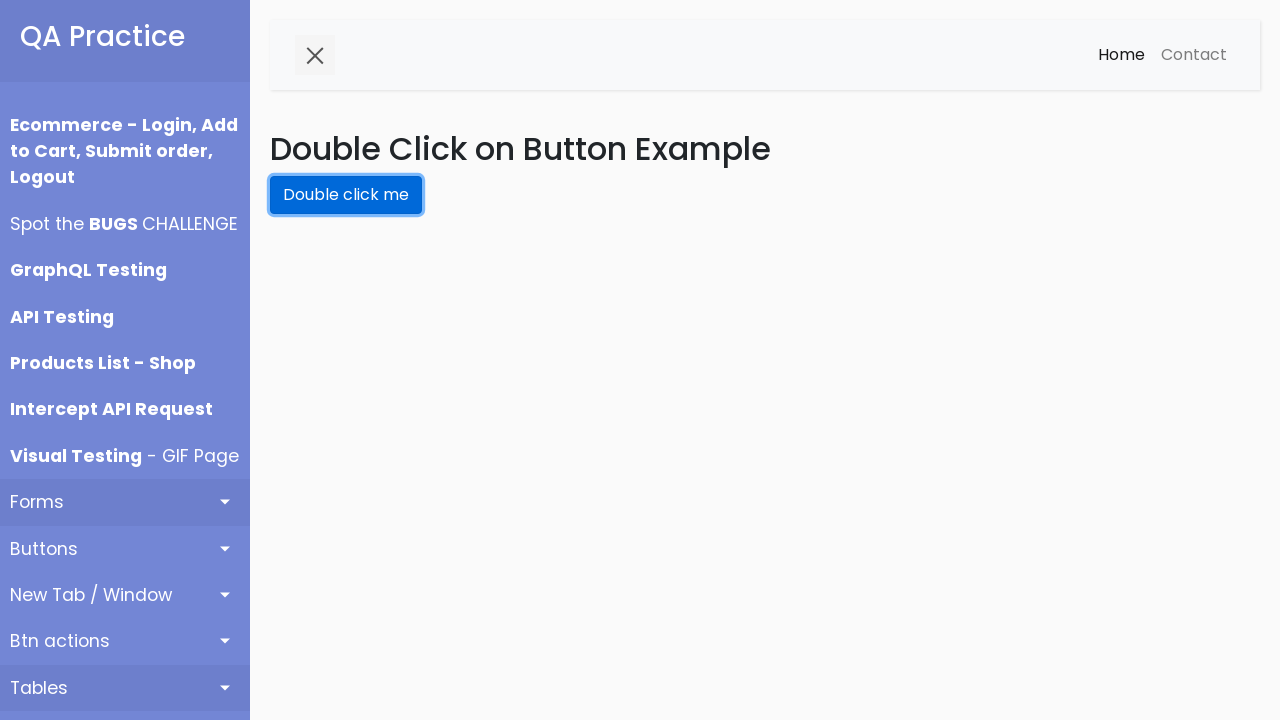